Tests filling a text input inside a frame identified by name

Starting URL: https://demo.automationtesting.in/Frames.html

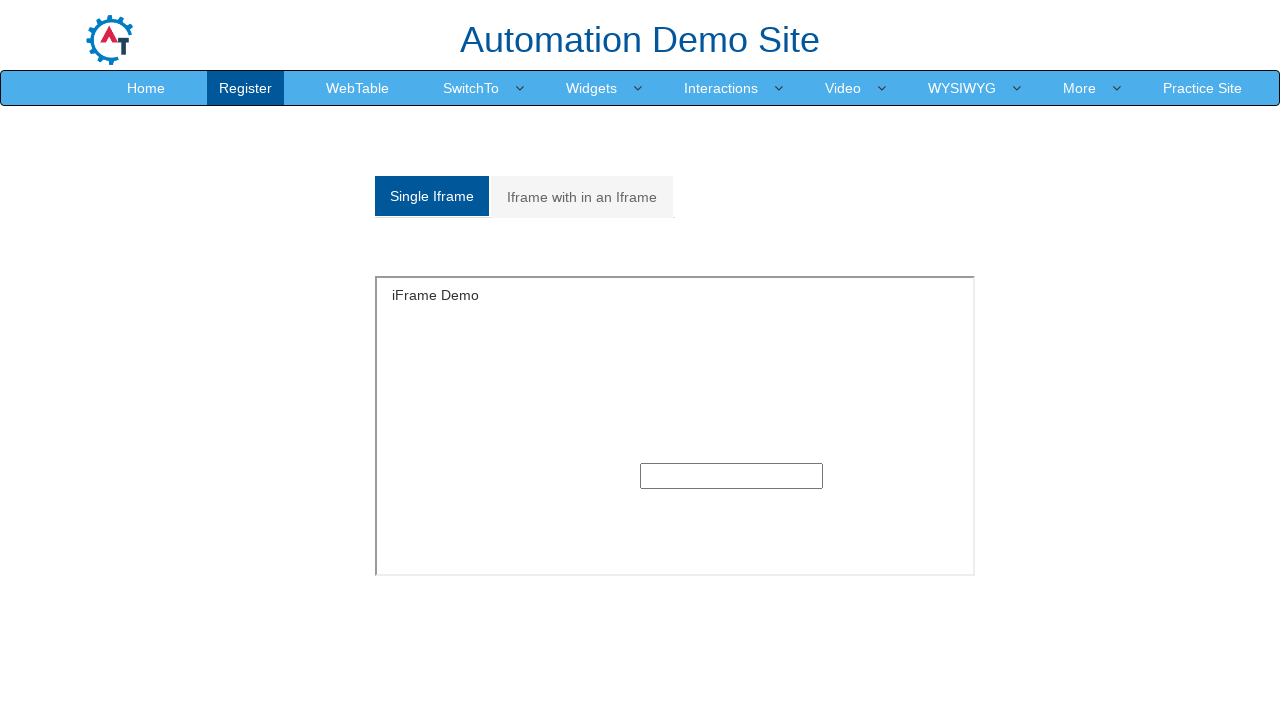

Navigated to Frames demo page
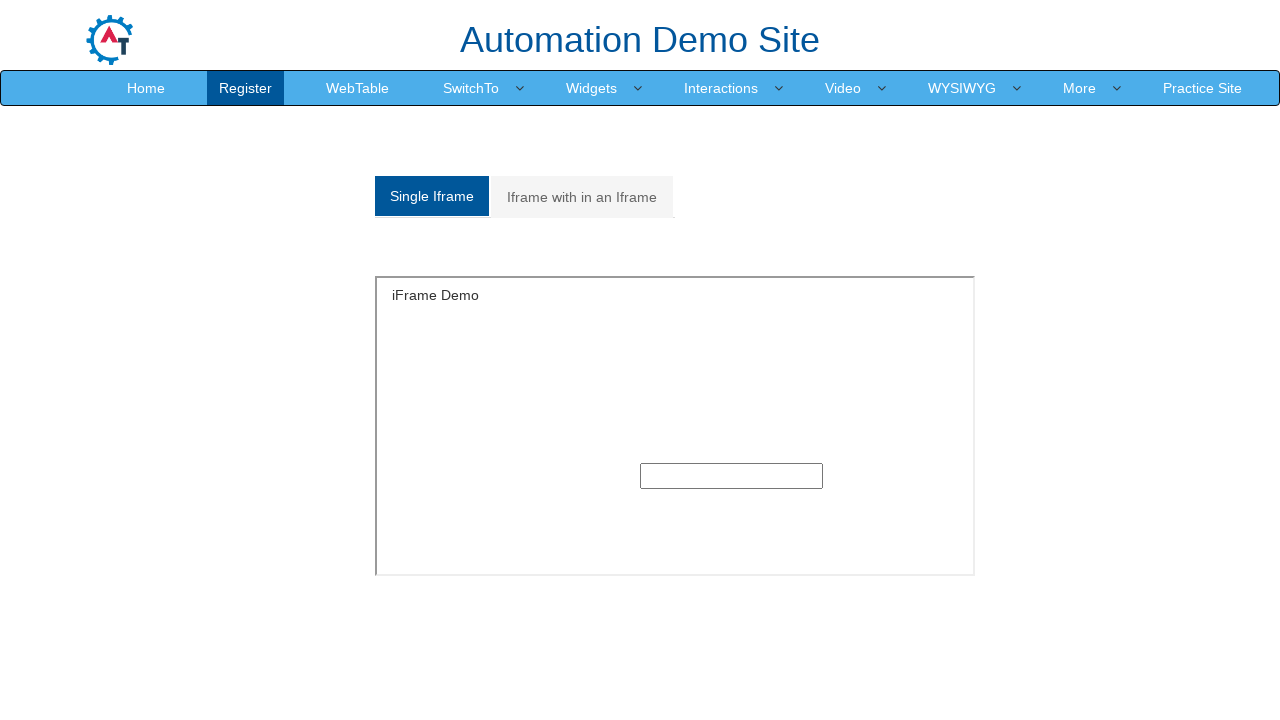

Located iframe with name 'SingleFrame'
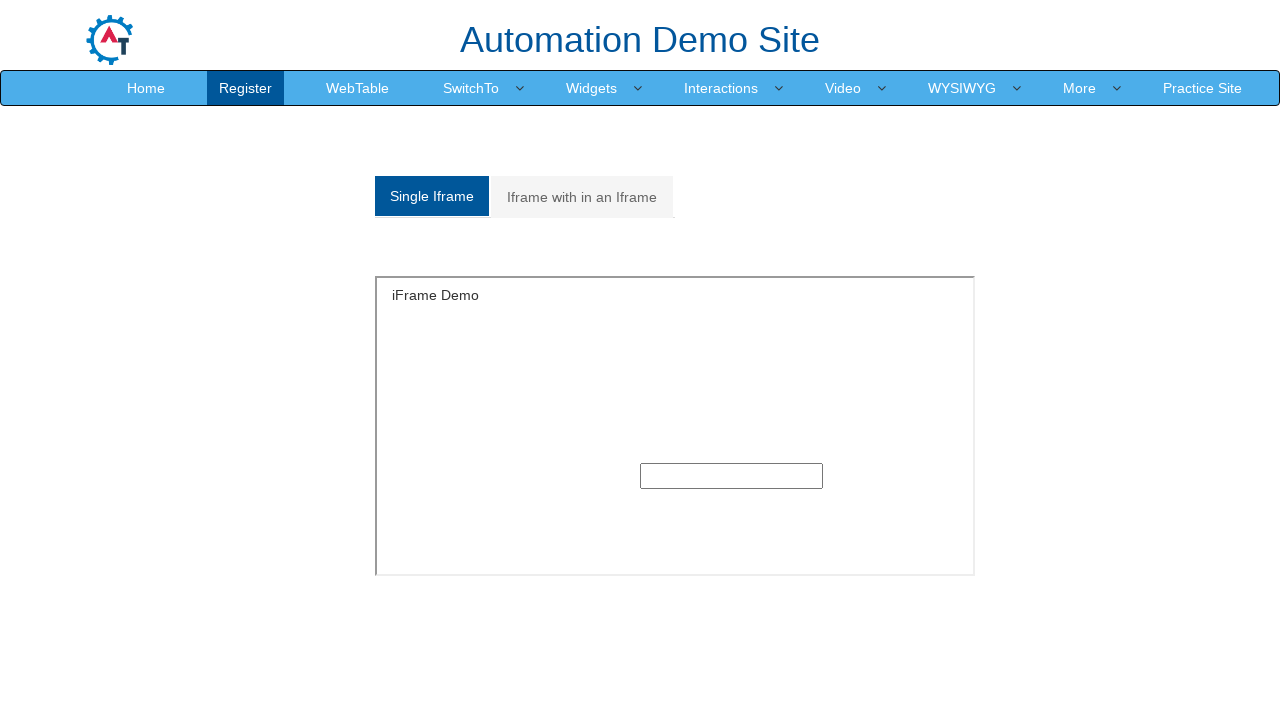

Filled text input inside frame with 'Rudreshwar Jha' on iframe[name='SingleFrame'] >> internal:control=enter-frame >> input[type='text']
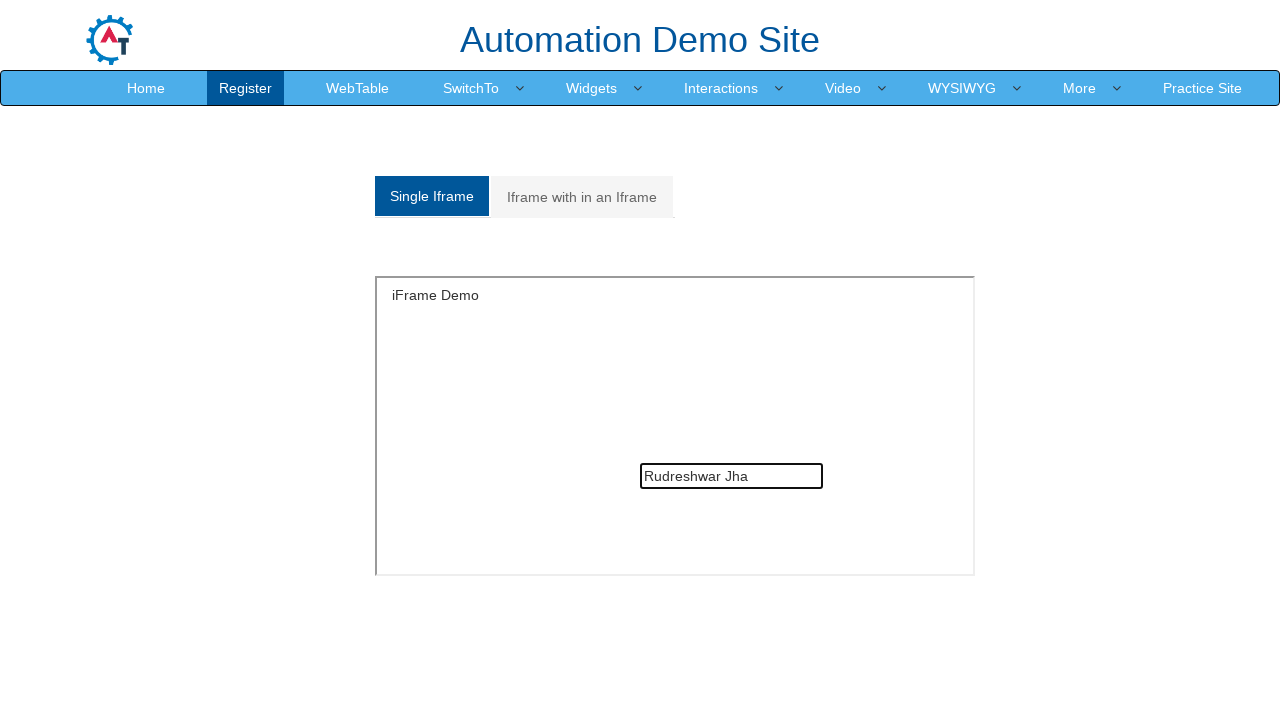

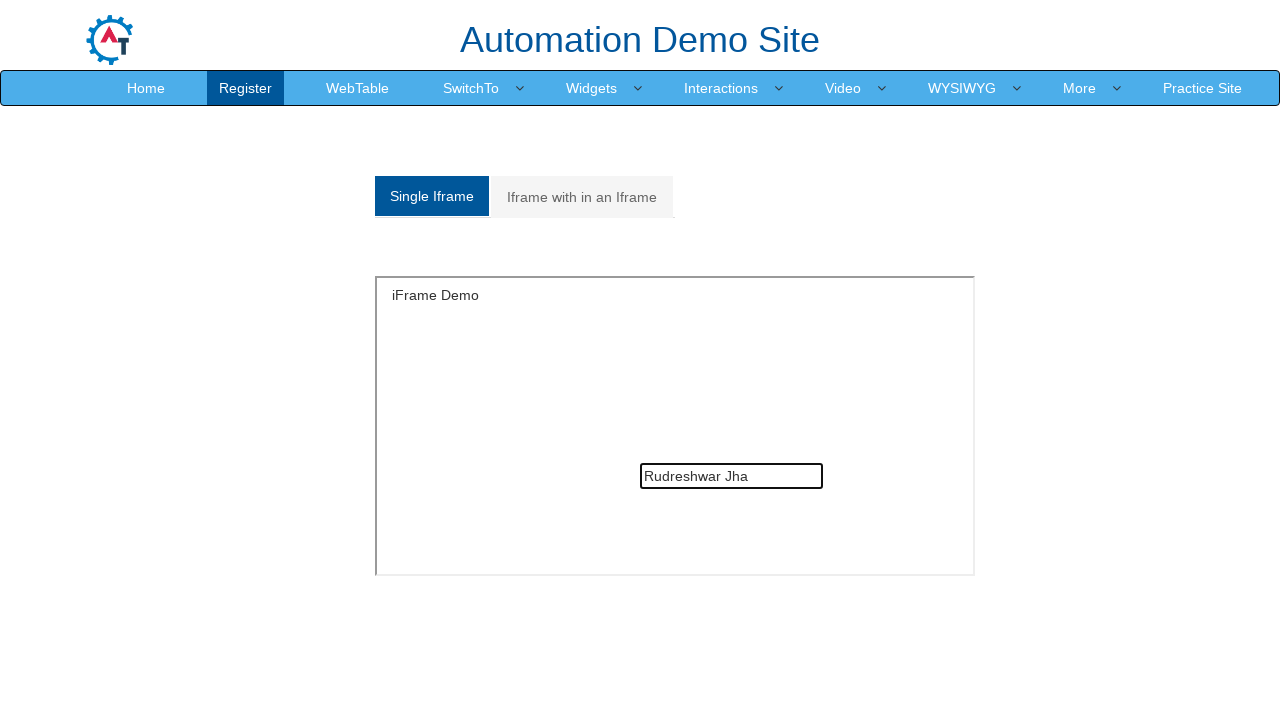